Tests dropdown selection functionality by navigating to the dropdown demo page and selecting a day from the dropdown

Starting URL: https://www.lambdatest.com/selenium-playground/

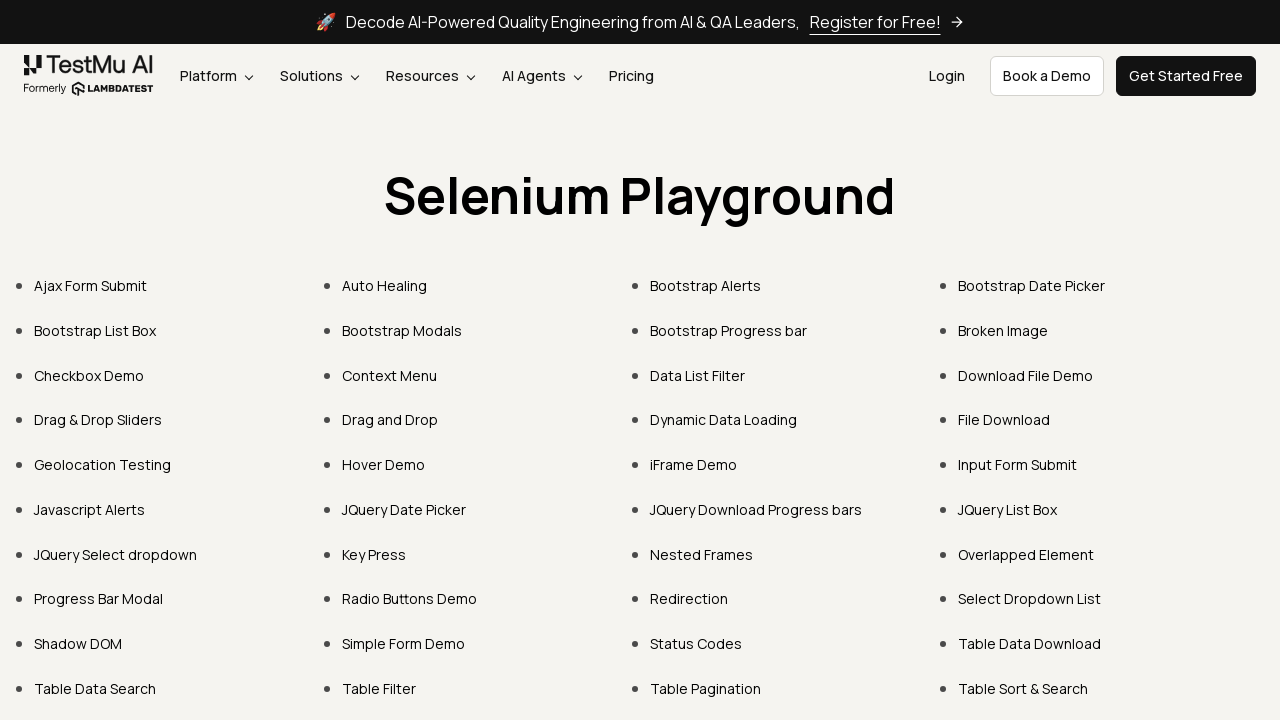

Clicked on 'Select Dropdown List' link to navigate to dropdown demo page at (1030, 599) on text=Select Dropdown List
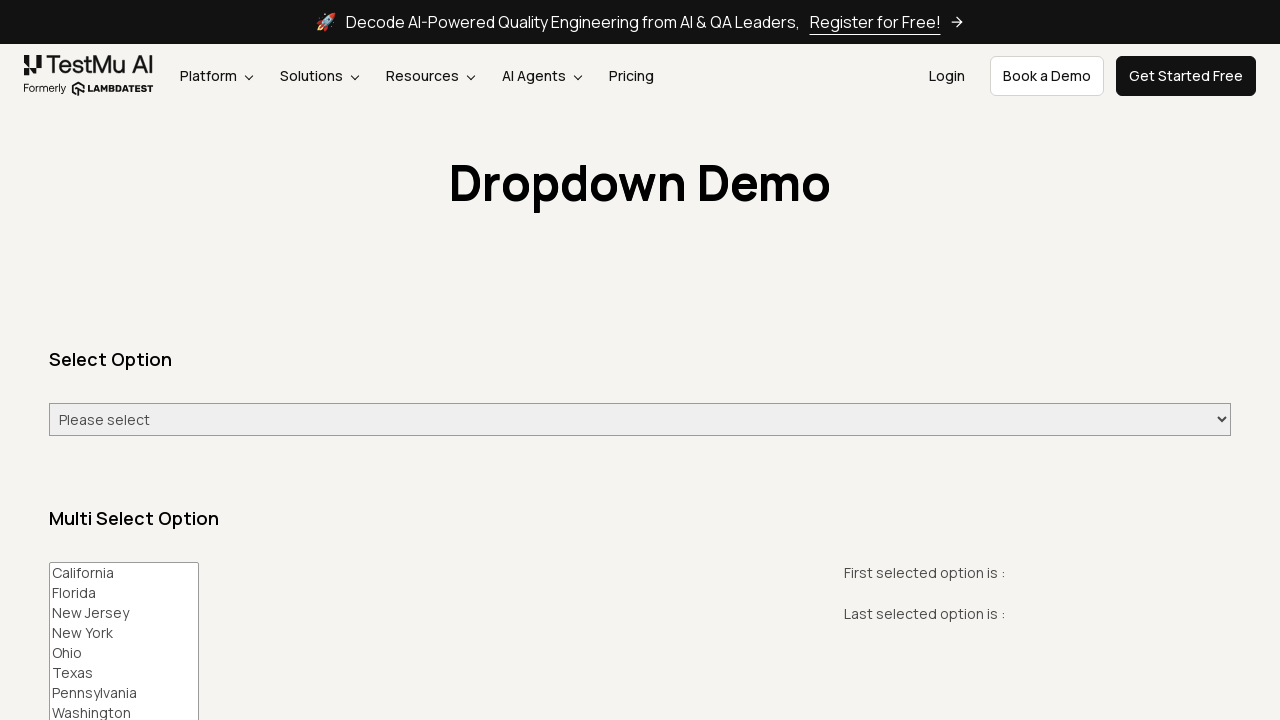

Selected 'Sunday' from the dropdown menu on #select-demo
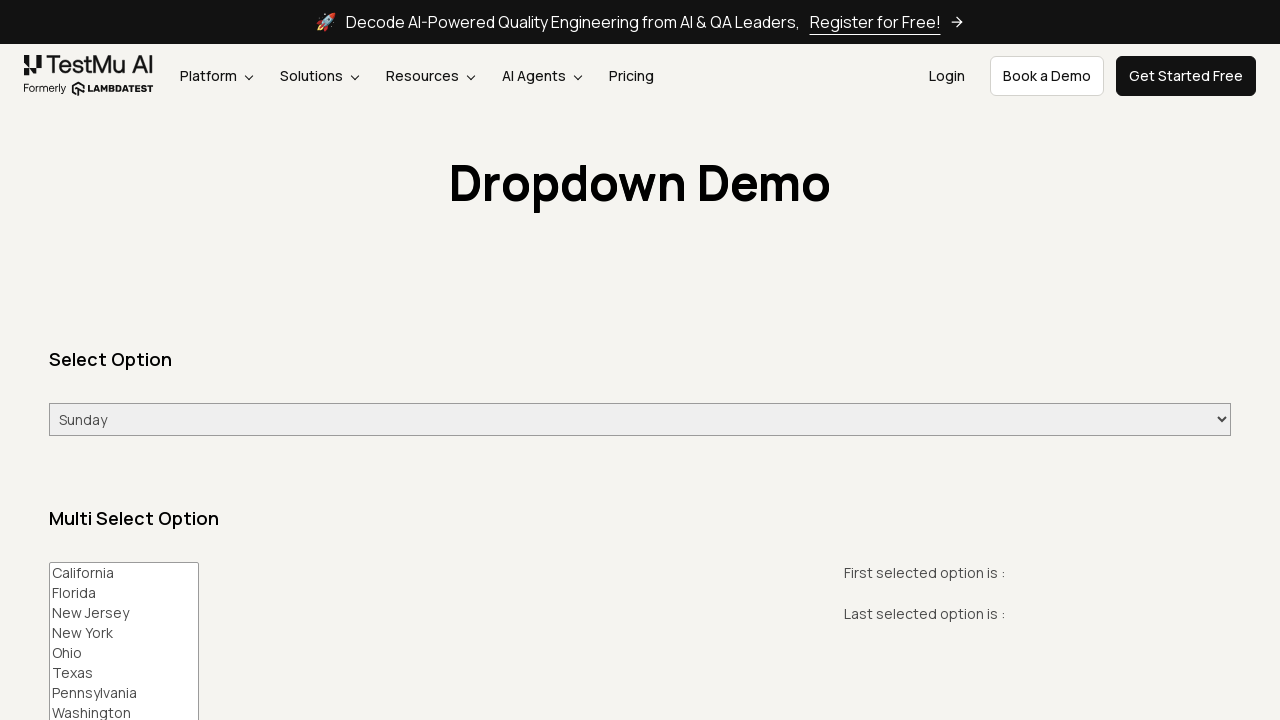

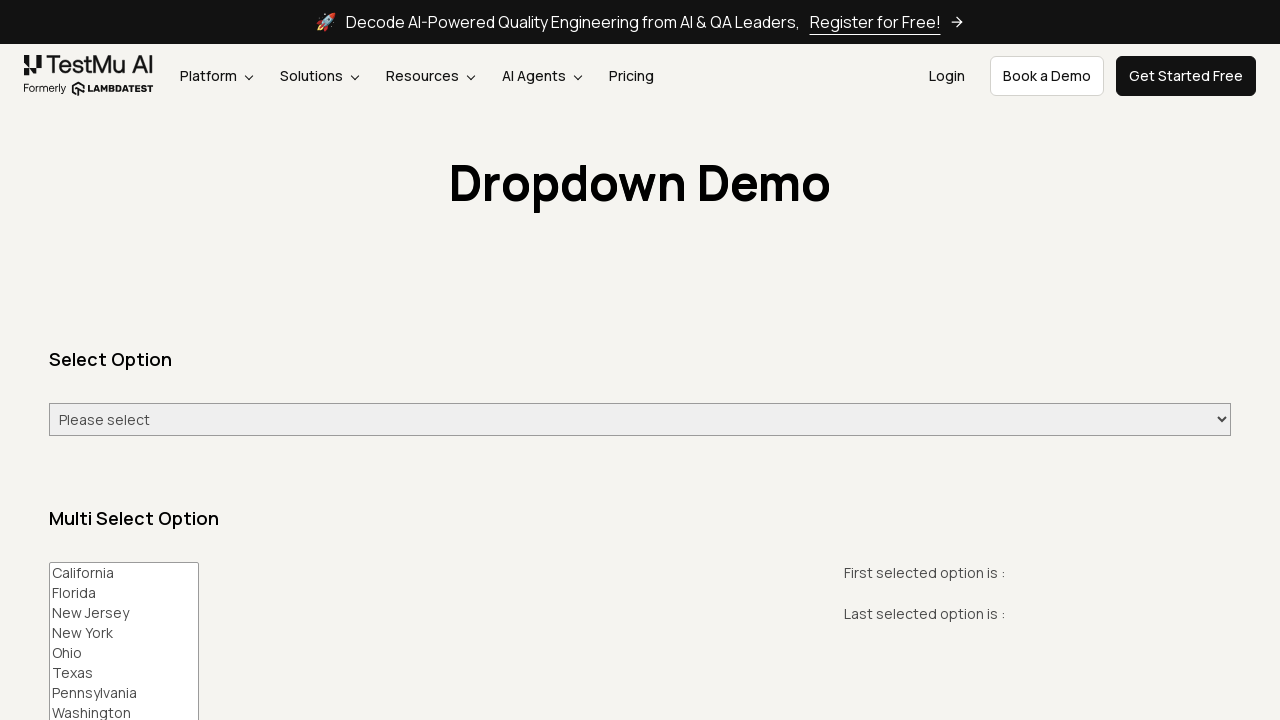